Tests hovering over the 'Contrary' link text to trigger a tooltip display

Starting URL: https://demoqa.com/tool-tips

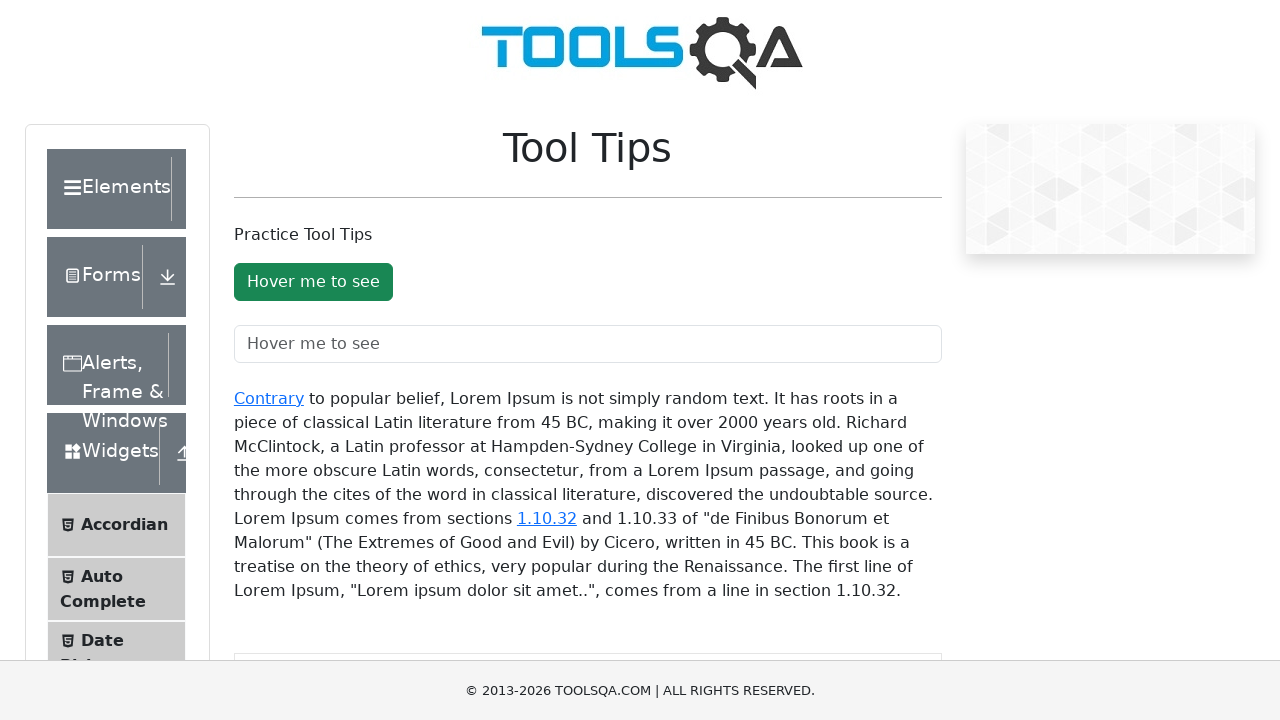

Hovered over the 'Contrary' link to trigger tooltip at (269, 398) on #texToolTopContainer a:has-text('Contrary')
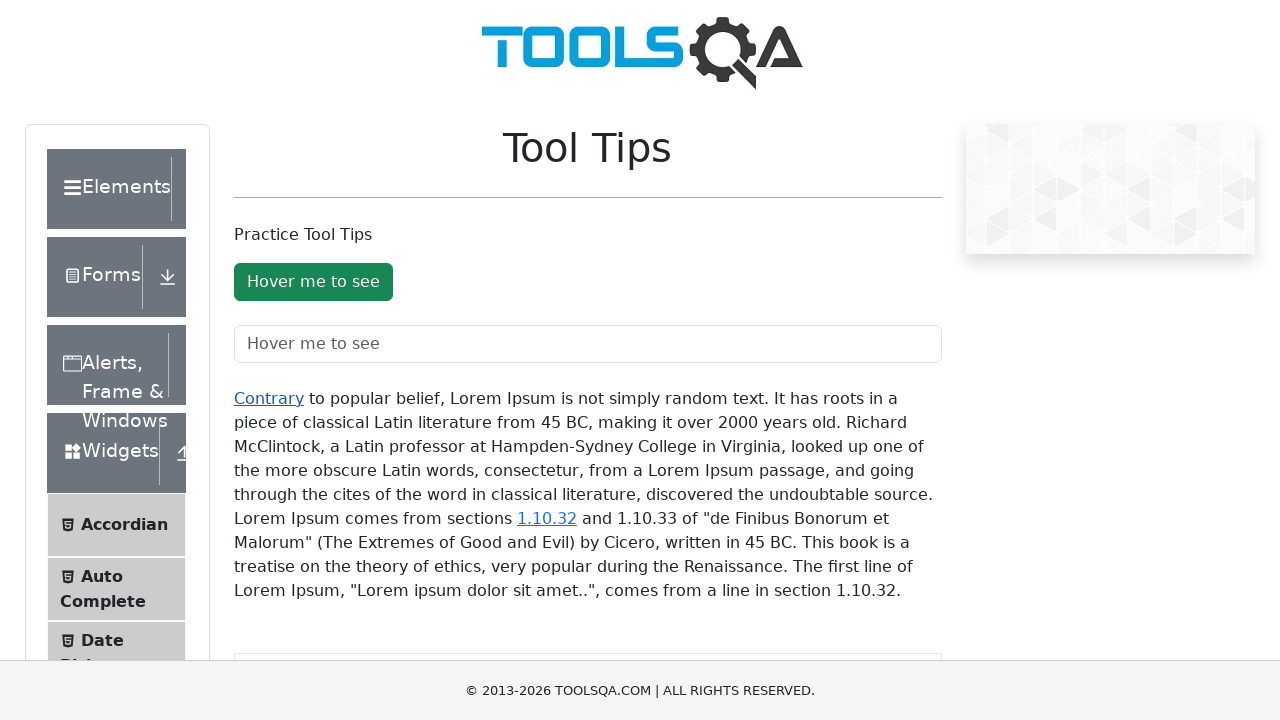

Tooltip appeared and is now visible
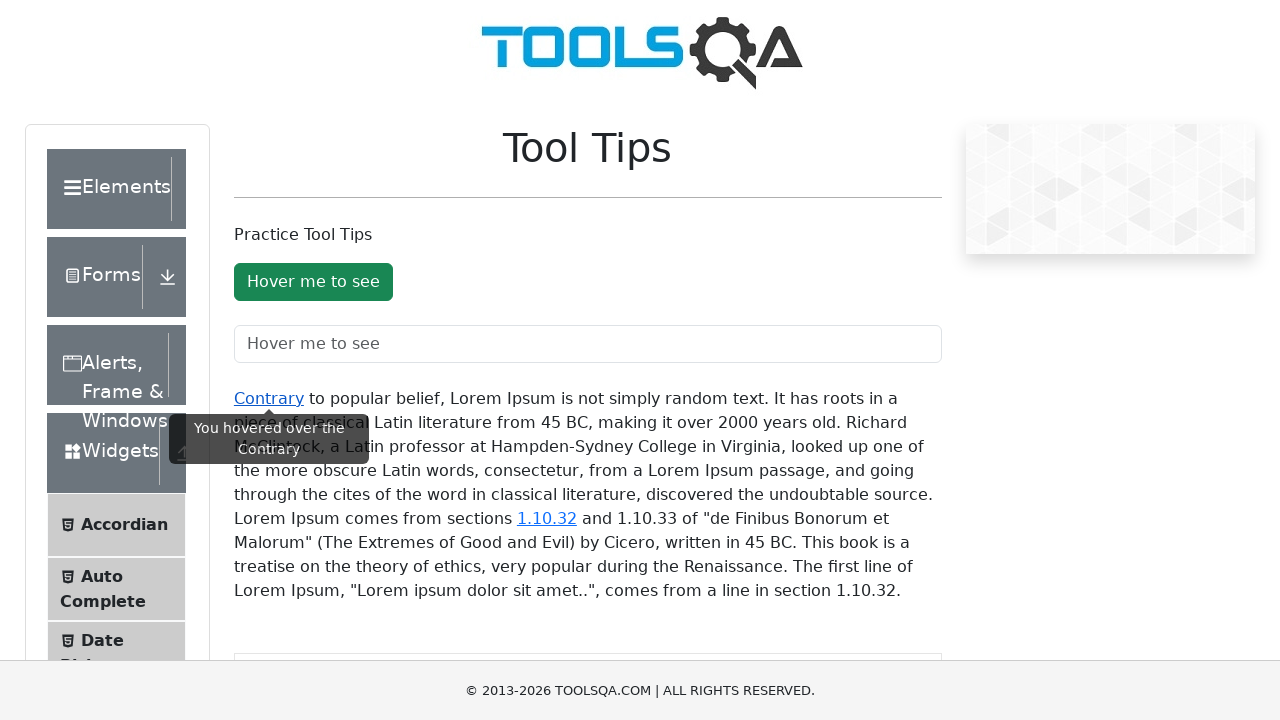

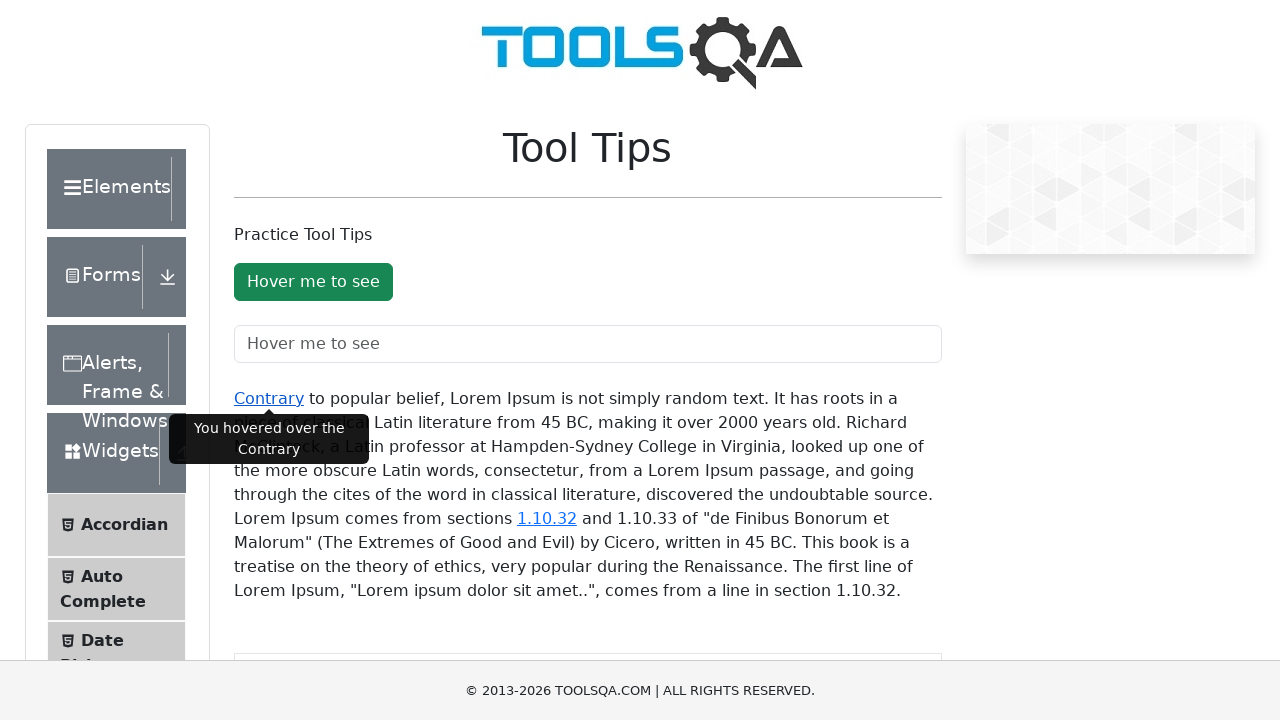